Tests that the sum of amounts in a table matches the displayed total amount by extracting values from table cells and comparing with the total

Starting URL: https://rahulshettyacademy.com/AutomationPractice/

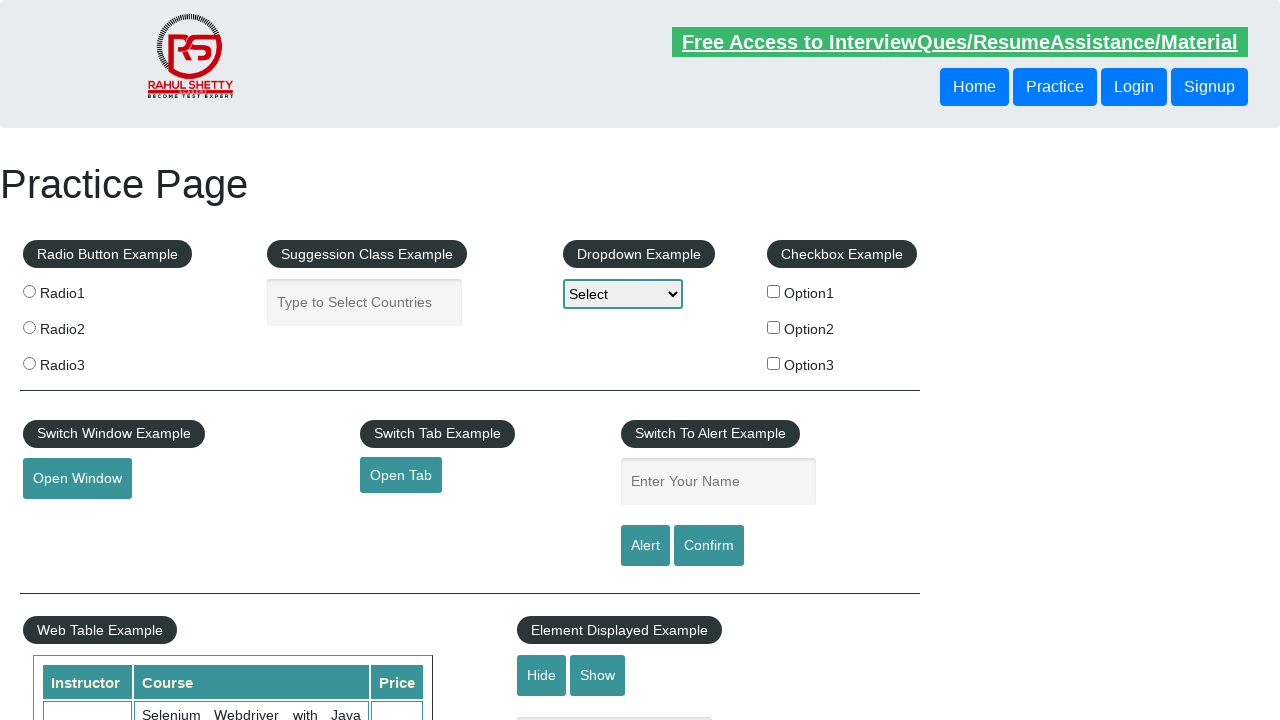

Waited for table amount cells to load
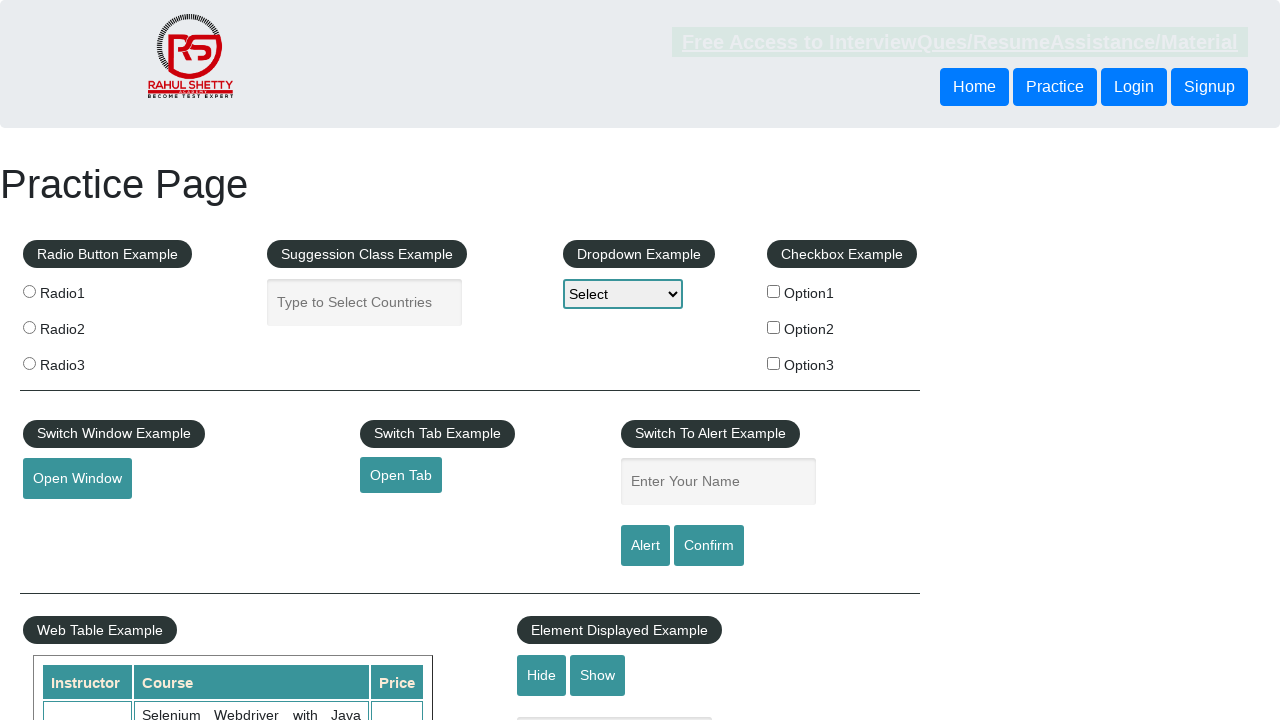

Retrieved all amount cells from the table
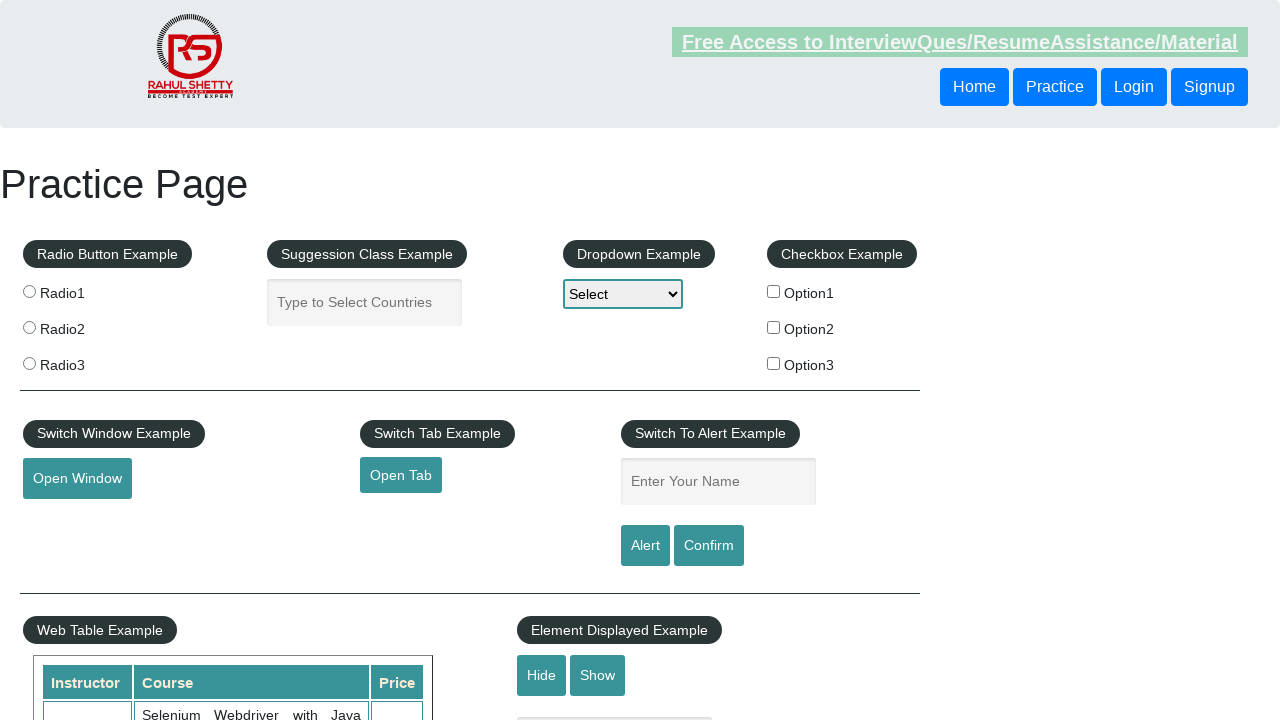

Calculated sum of all table amounts: 296
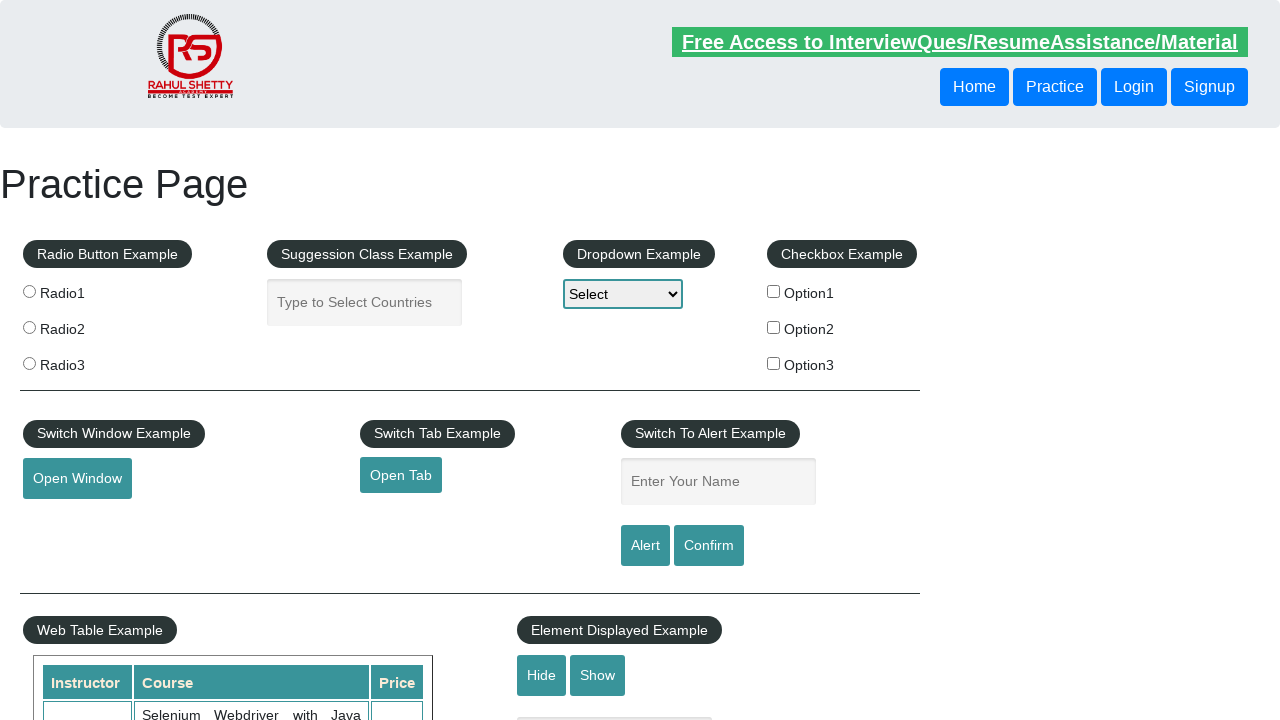

Retrieved displayed total amount element
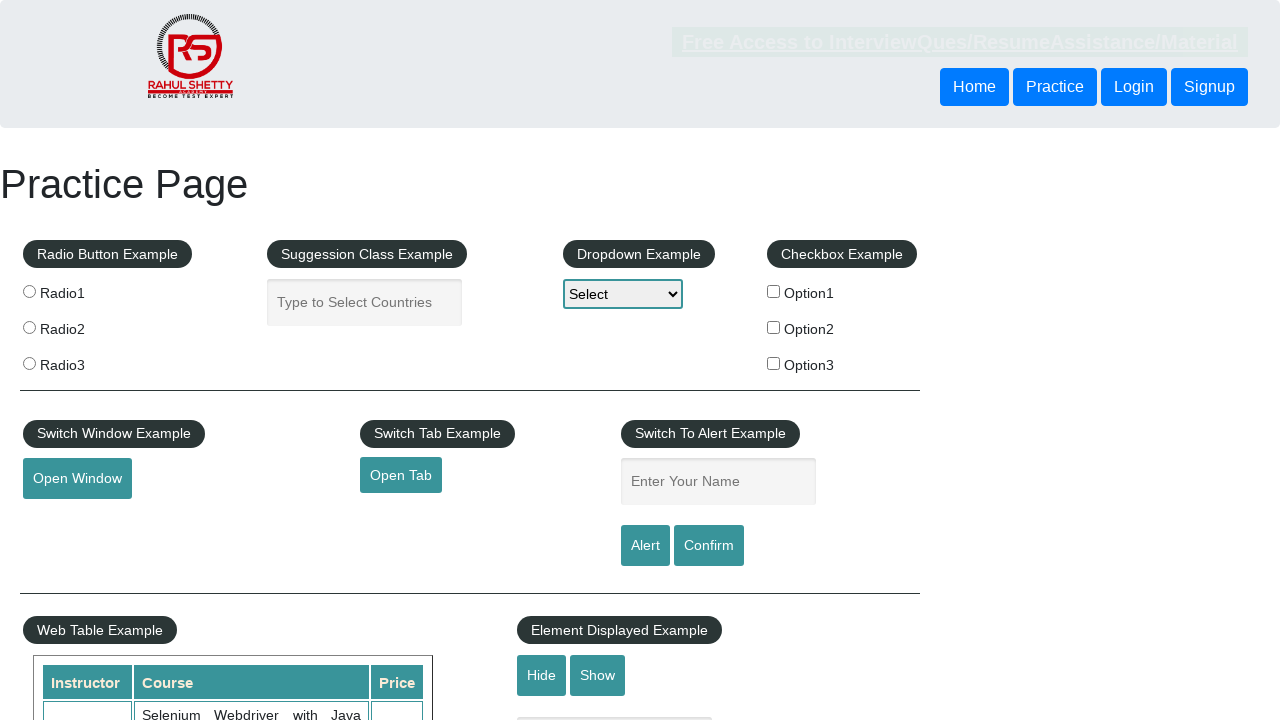

Extracted displayed total amount: 296
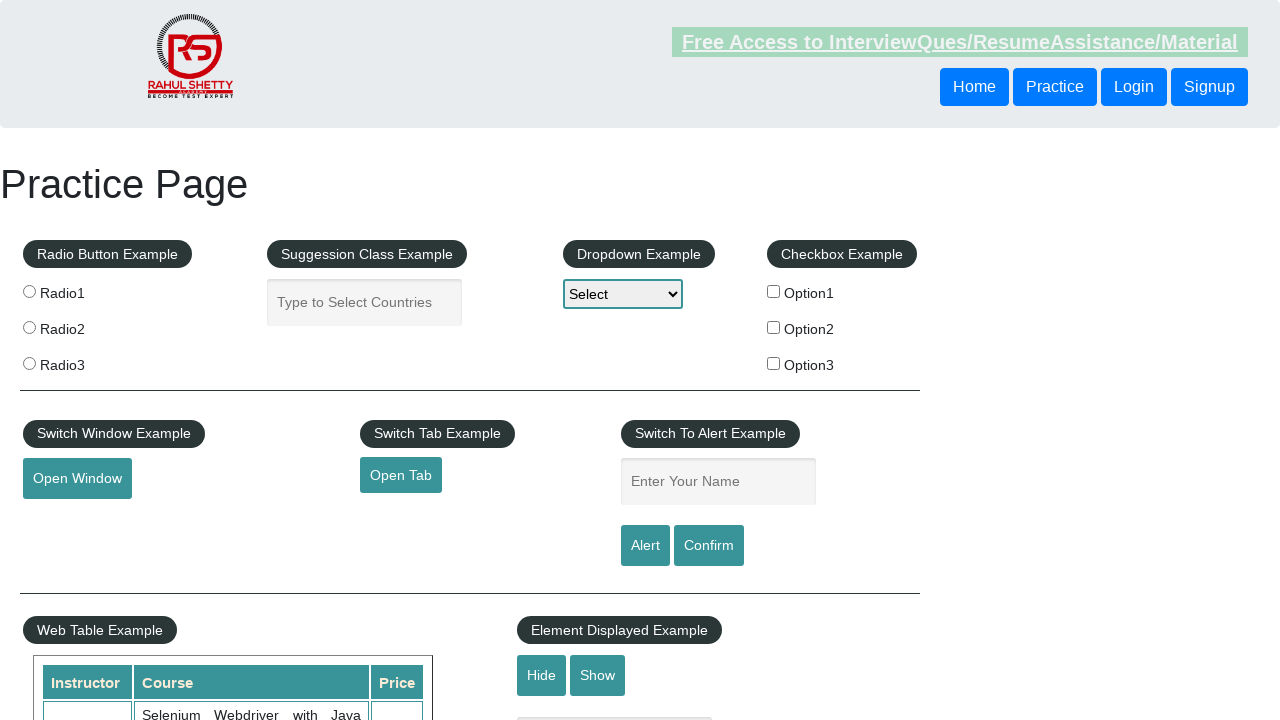

Verified that calculated sum 296 matches displayed total 296
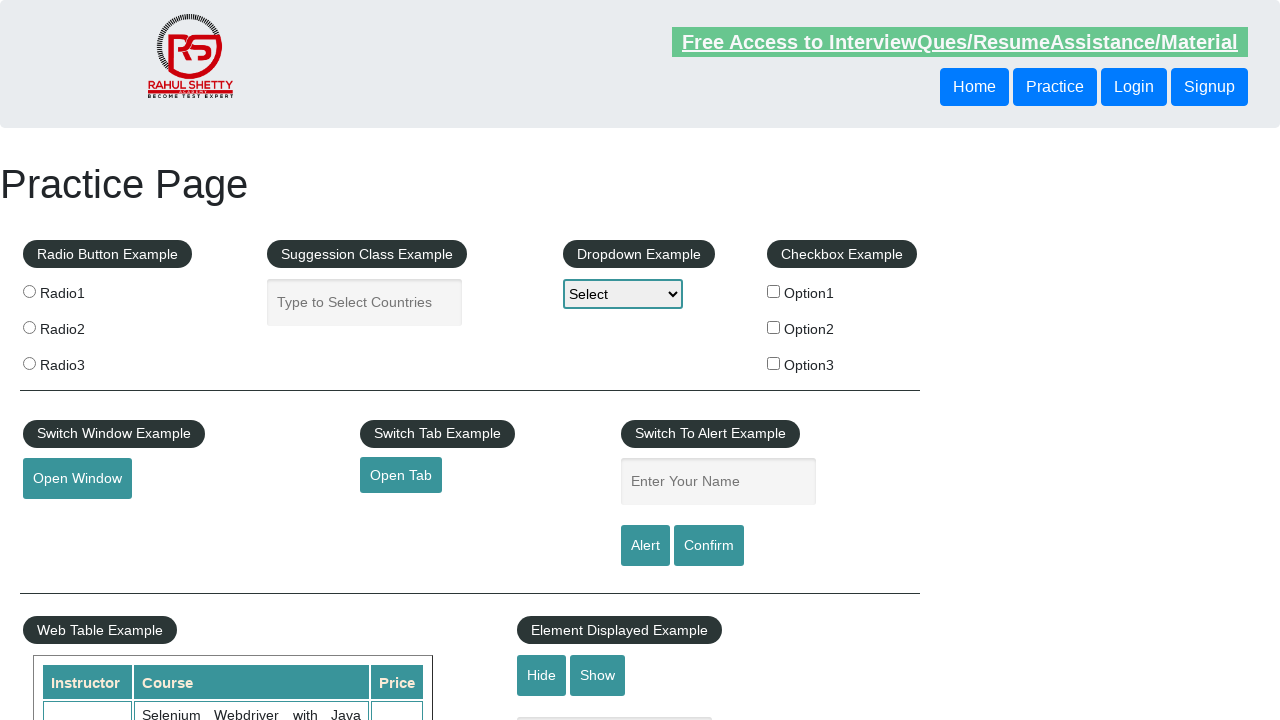

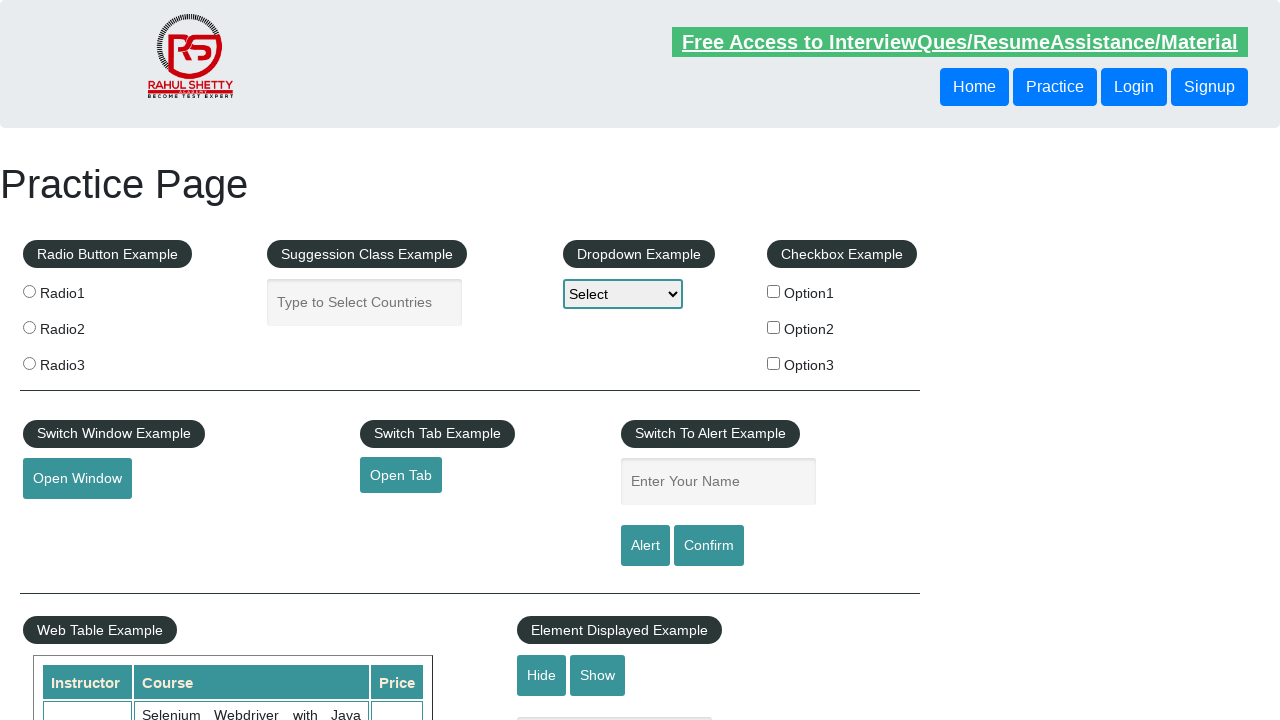